Tests element display with helper functions by checking visibility and interacting with form elements

Starting URL: https://automationfc.github.io/basic-form/index.html

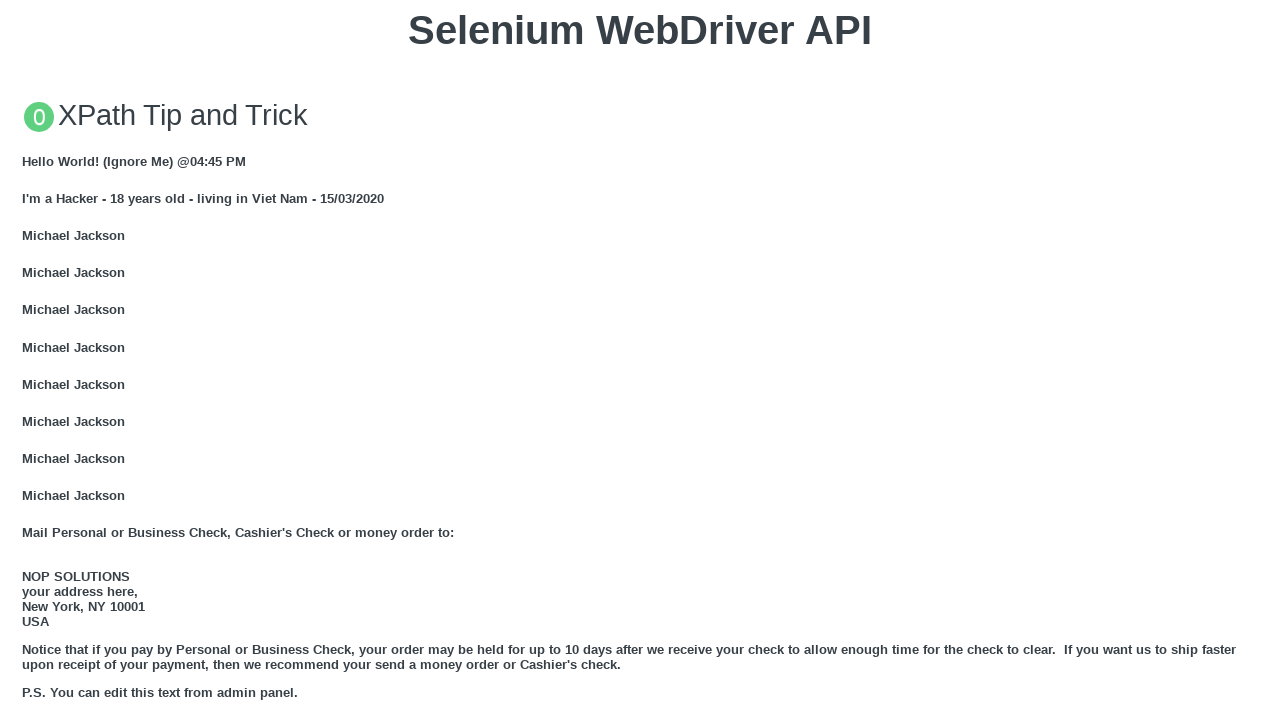

Reloaded the page to start fresh
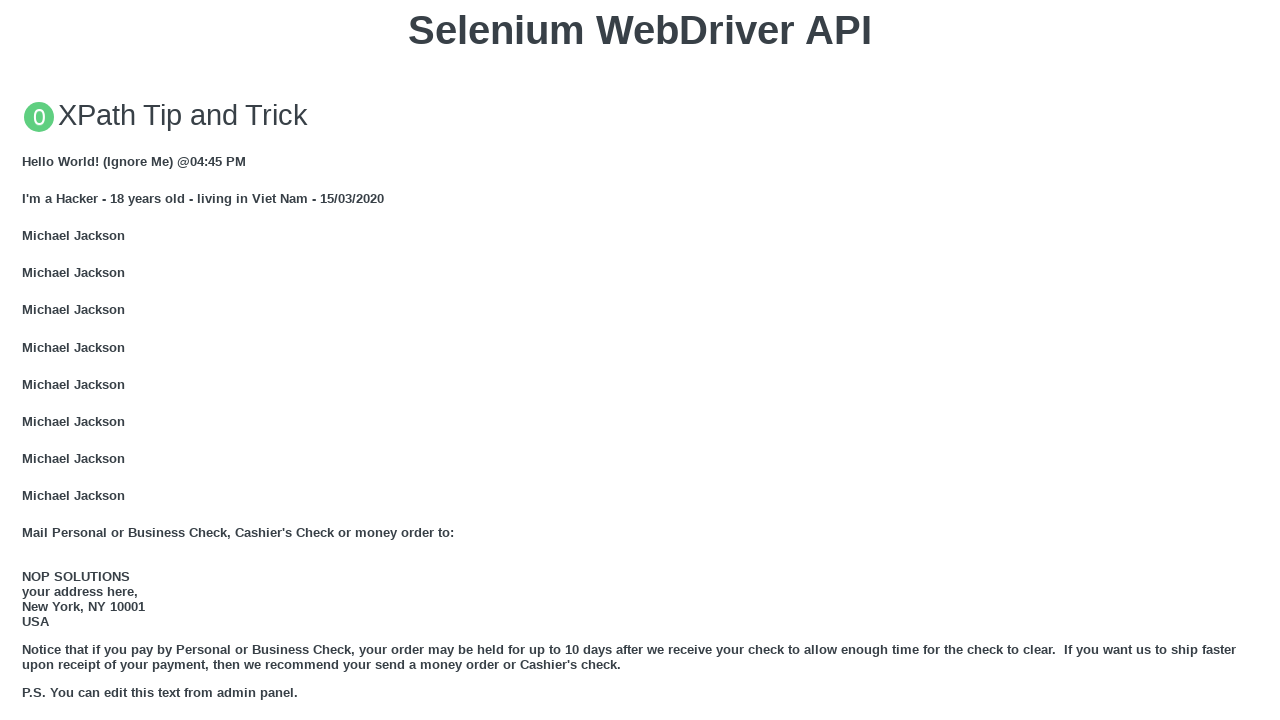

Email textbox is displayed, filled with 'Automation Testing' on input[name='user_email']
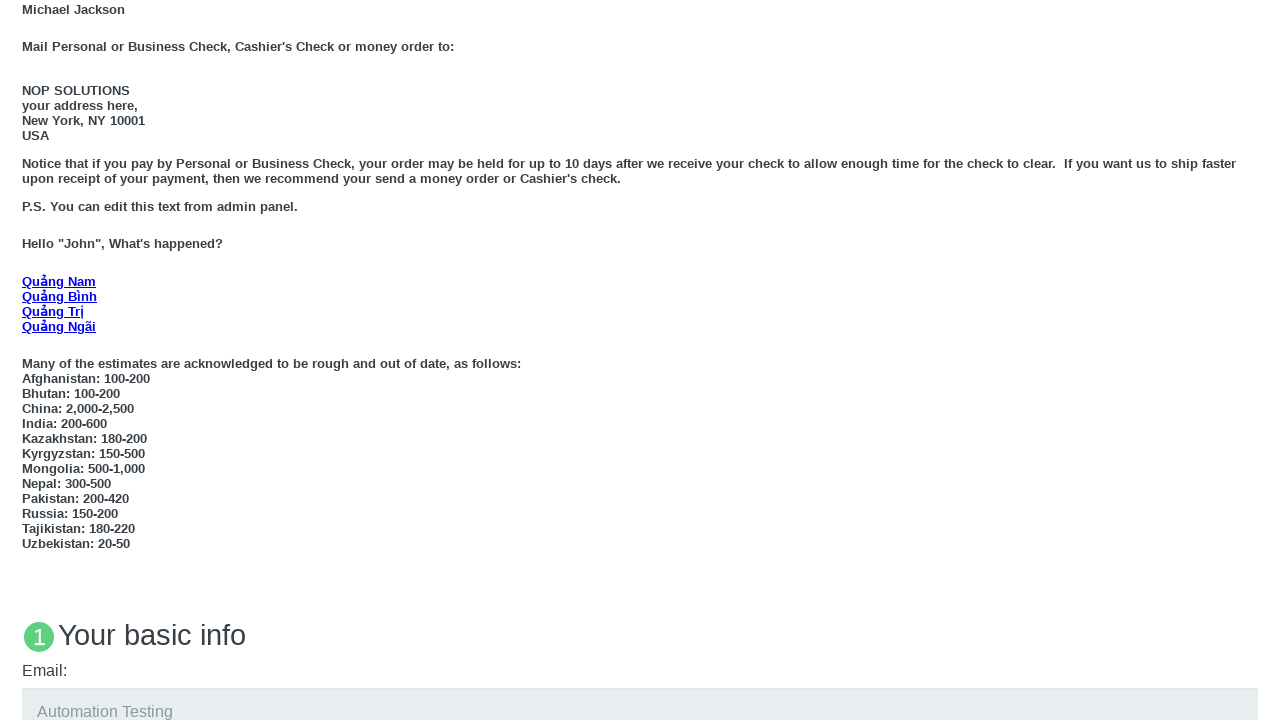

Education textarea is displayed, filled with 'Automation Testing' on #edu
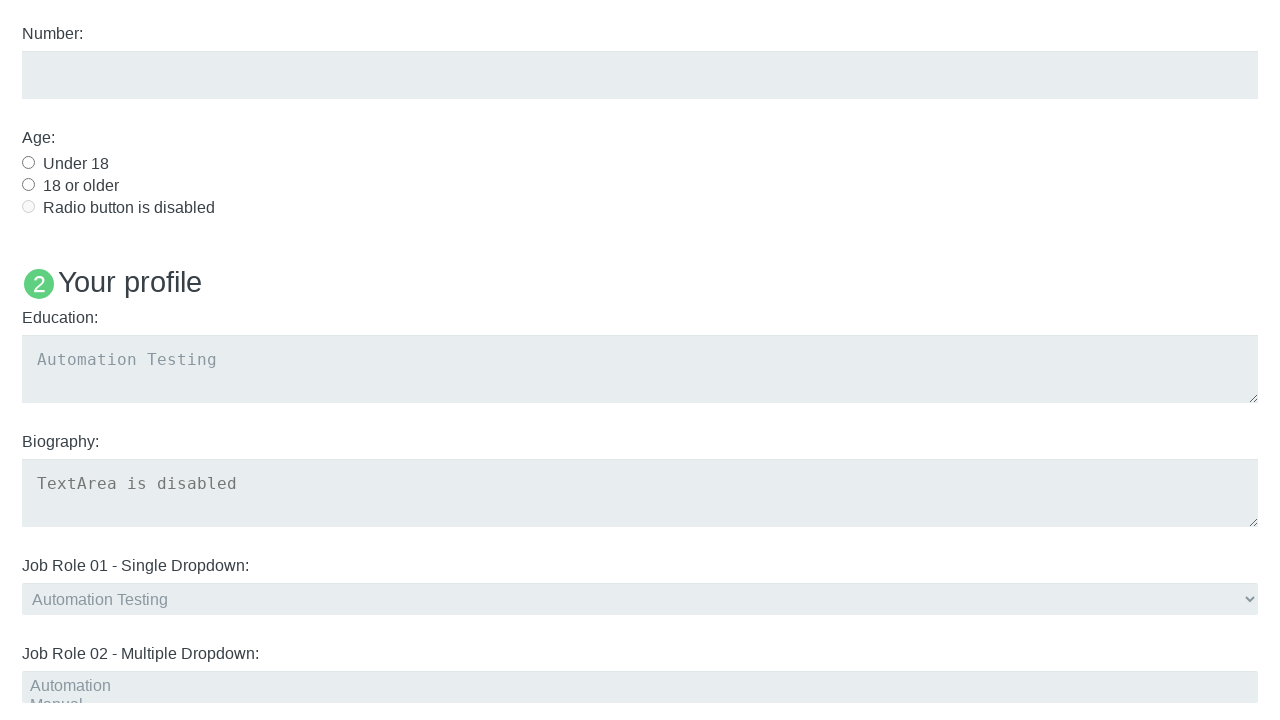

Age radio button (under_18) is displayed, clicked to select at (28, 162) on #under_18
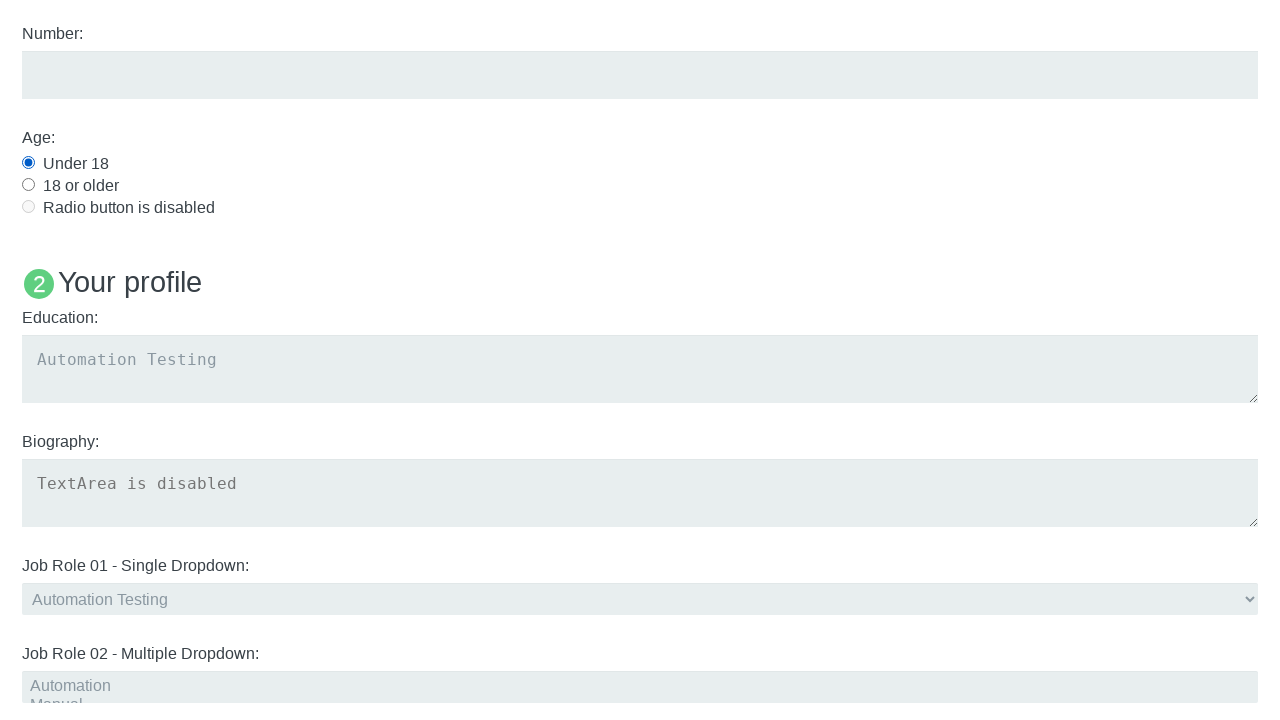

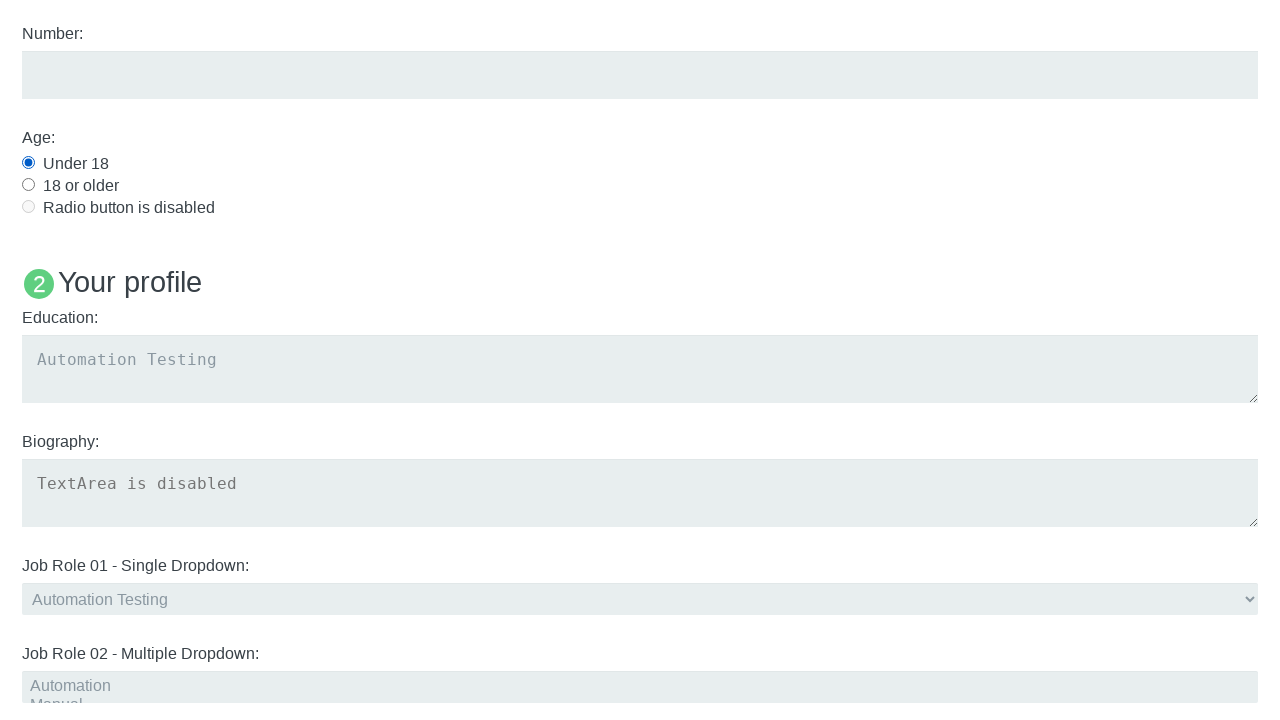